Fills out a practice form including text inputs, radio buttons, checkboxes, dropdown selections, and date picker on a test automation practice website

Starting URL: https://testautomationpractice.blogspot.com/?m=1

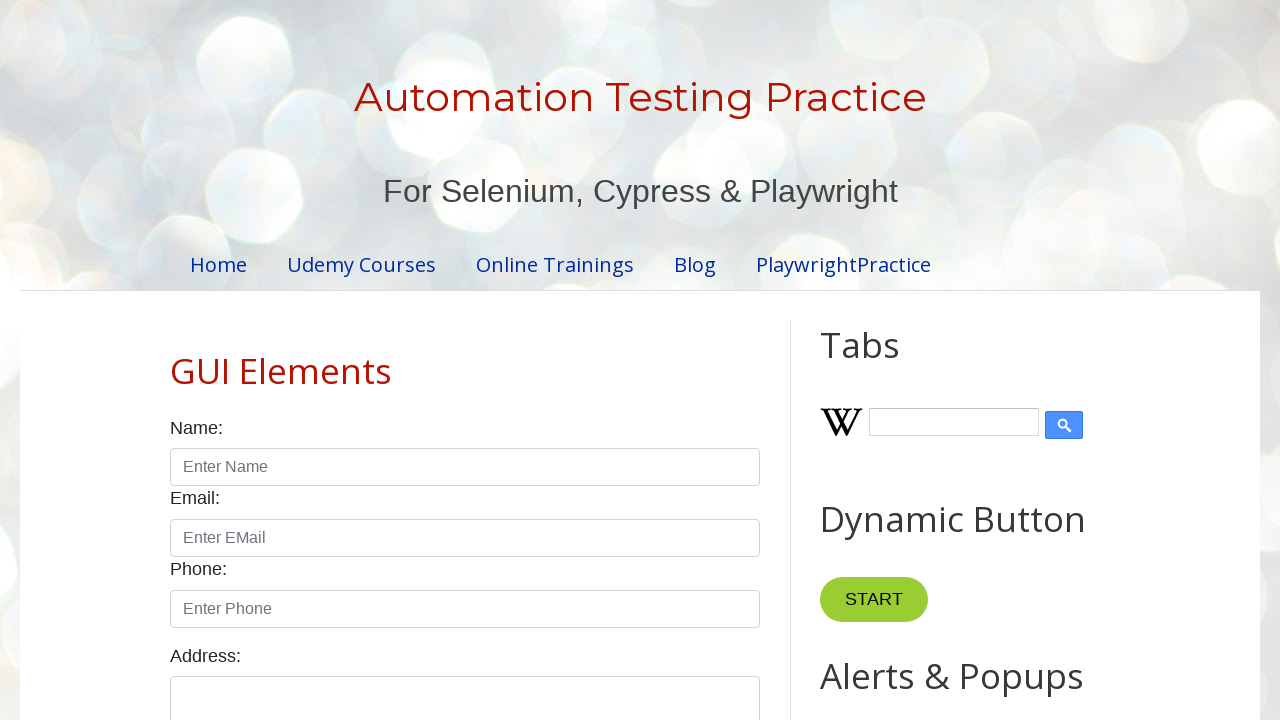

Filled name field with 'Lokesh' on #name
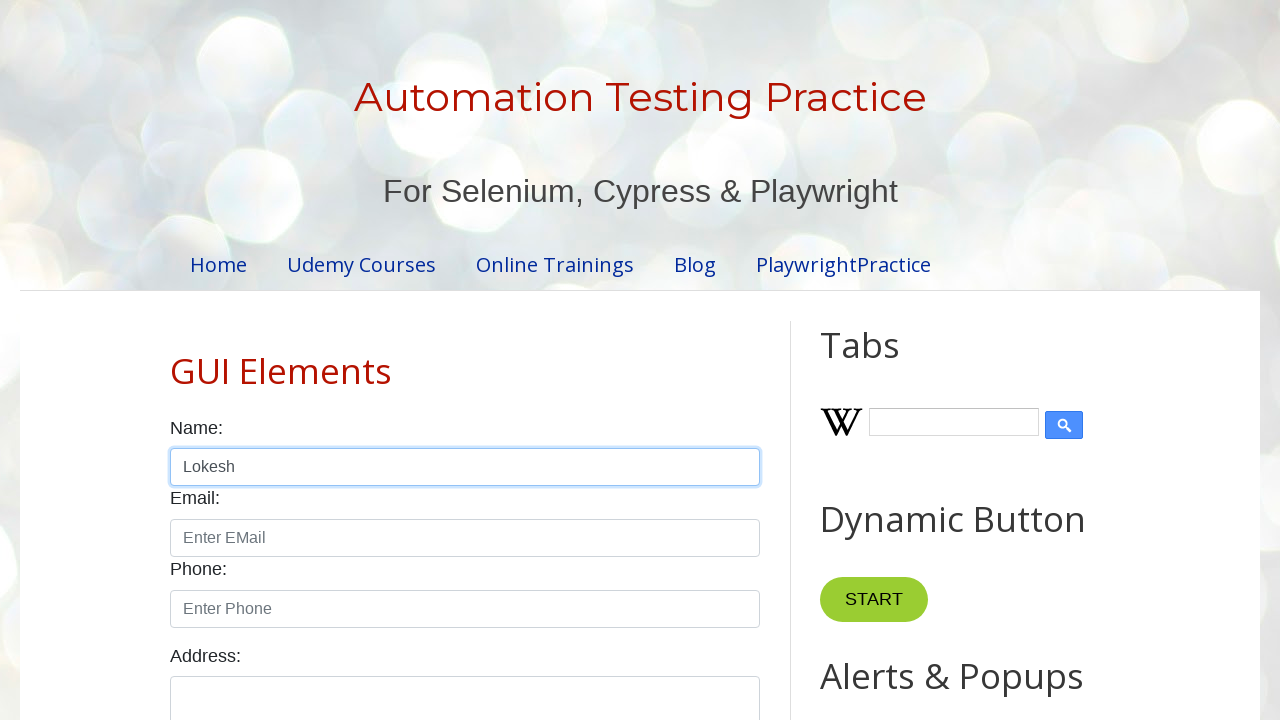

Filled email field with 'testuser789@example.com' on #email
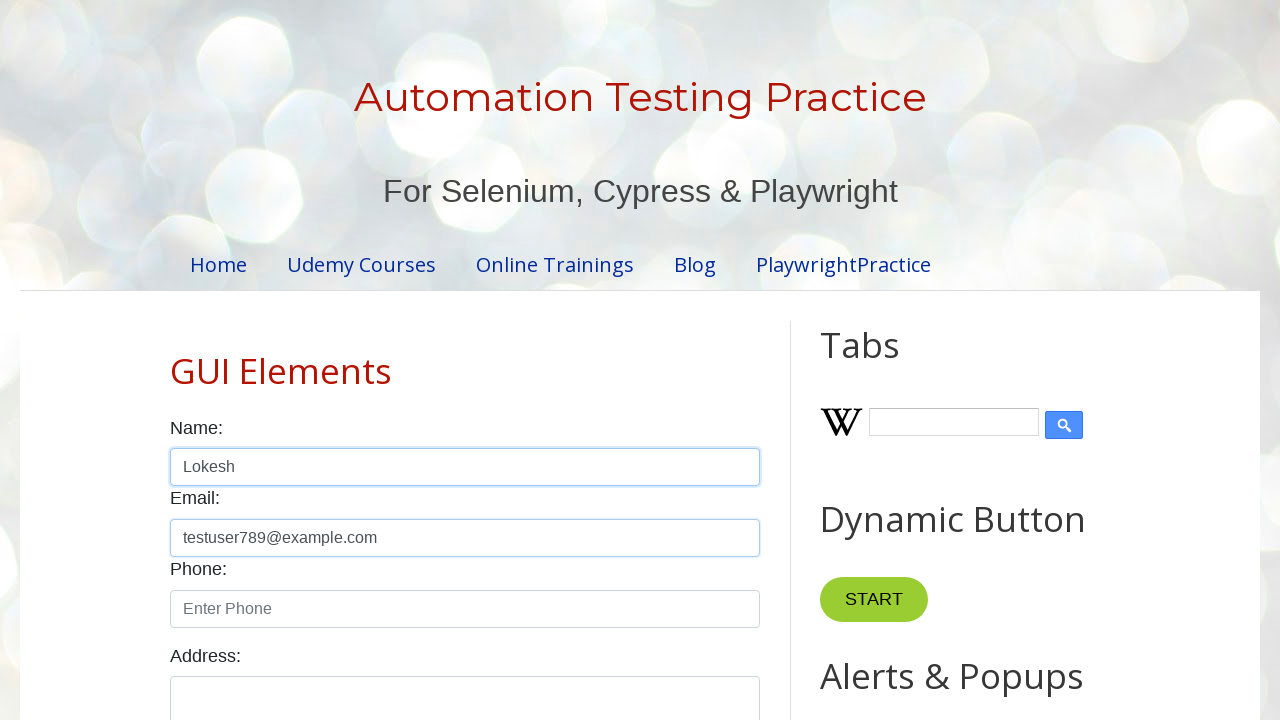

Filled phone field with '5551234567' on #phone
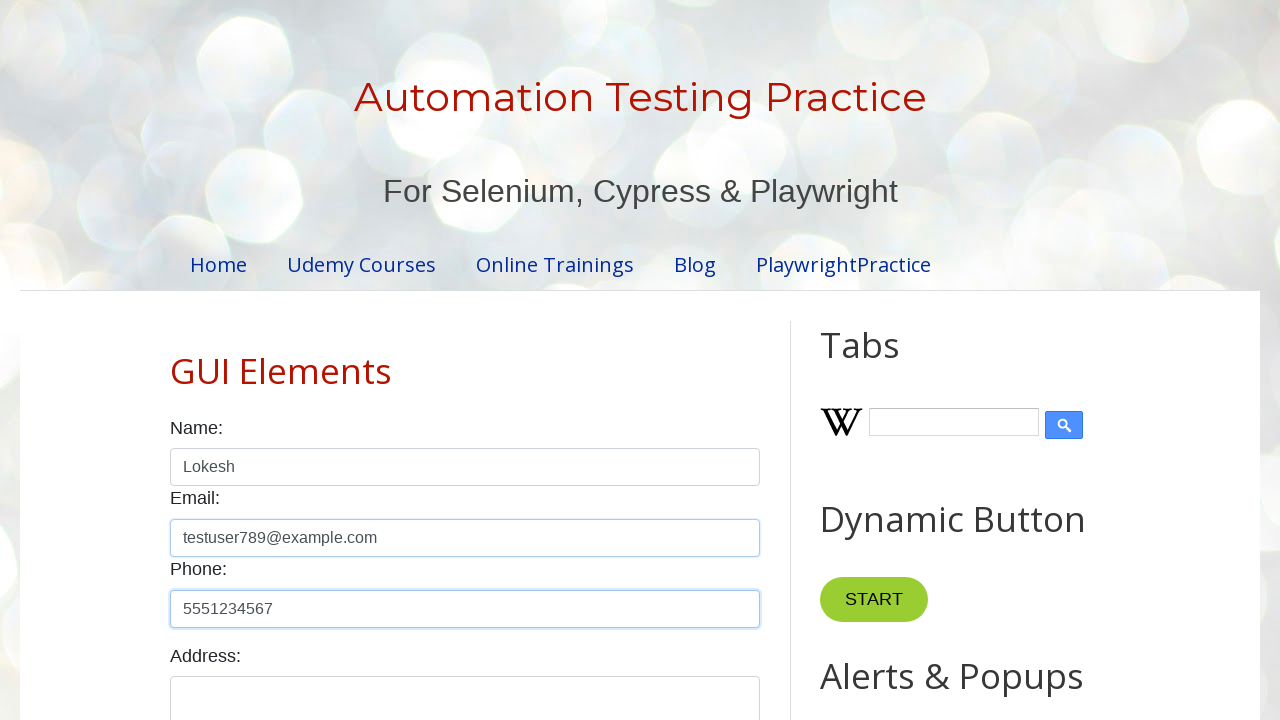

Filled address textarea with '123 Test Street, Test City, Test State' on #textarea
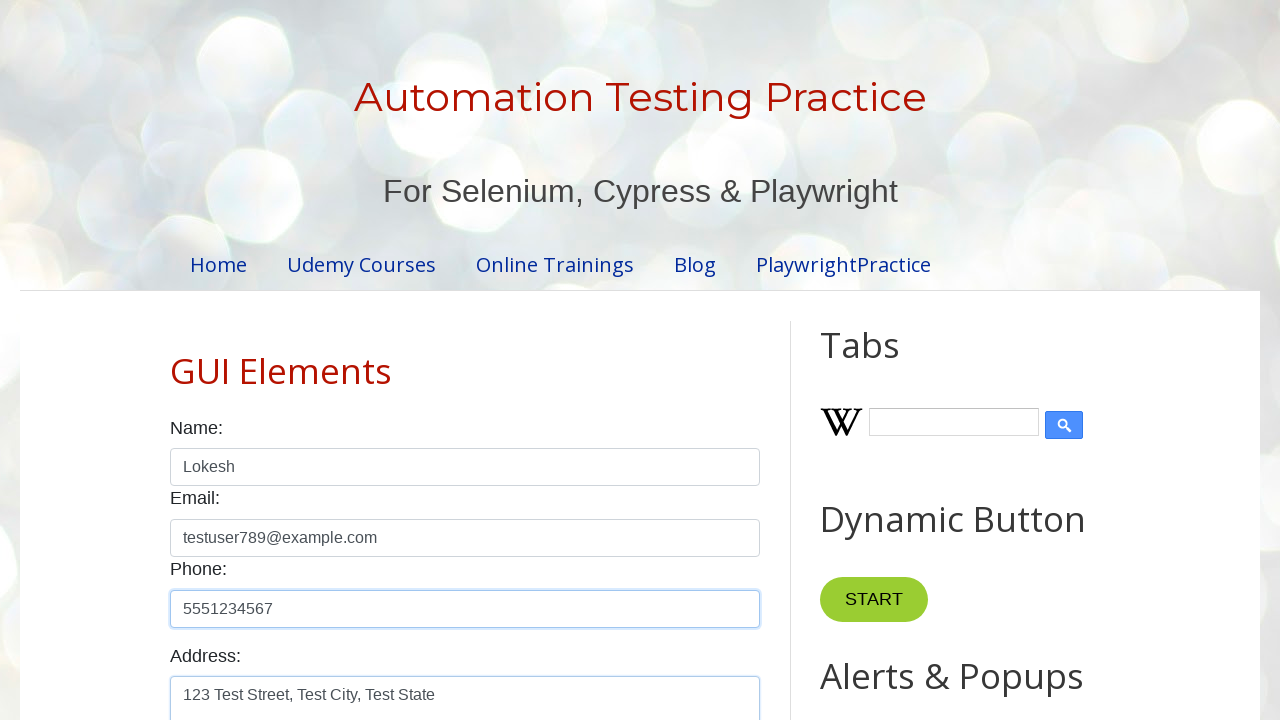

Selected male radio button at (176, 360) on #male
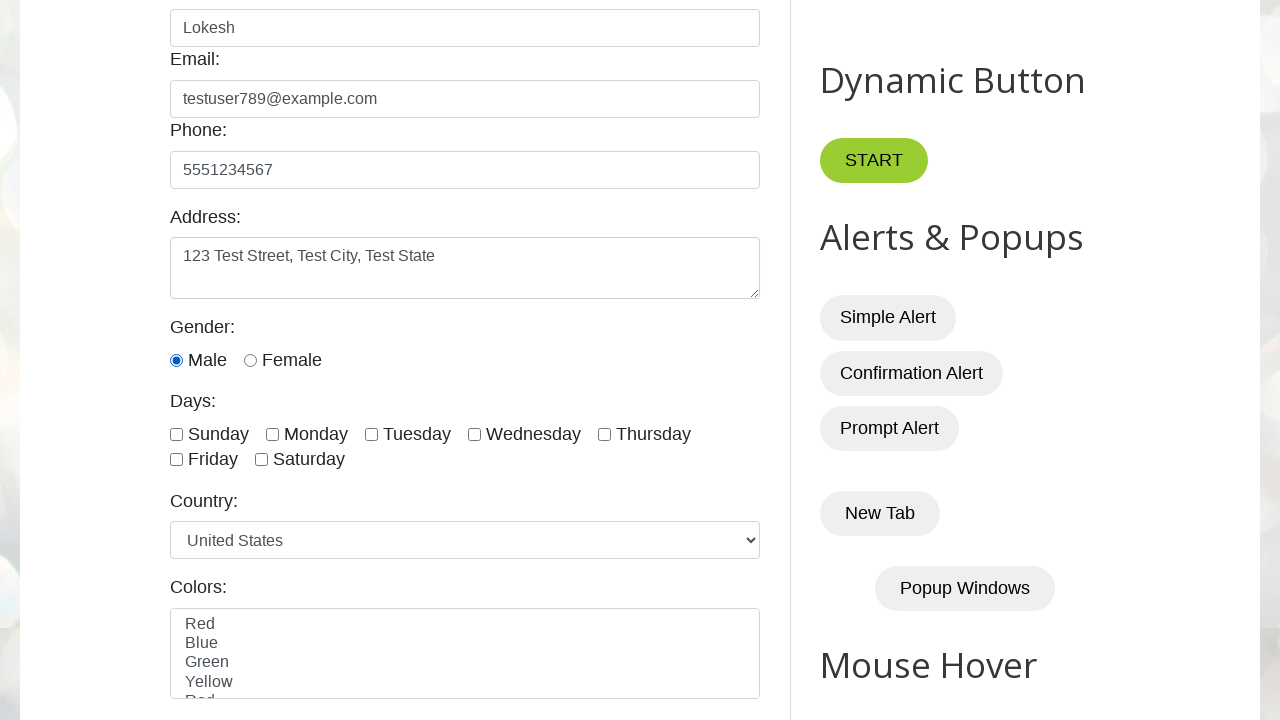

Checked Sunday checkbox at (176, 434) on #sunday
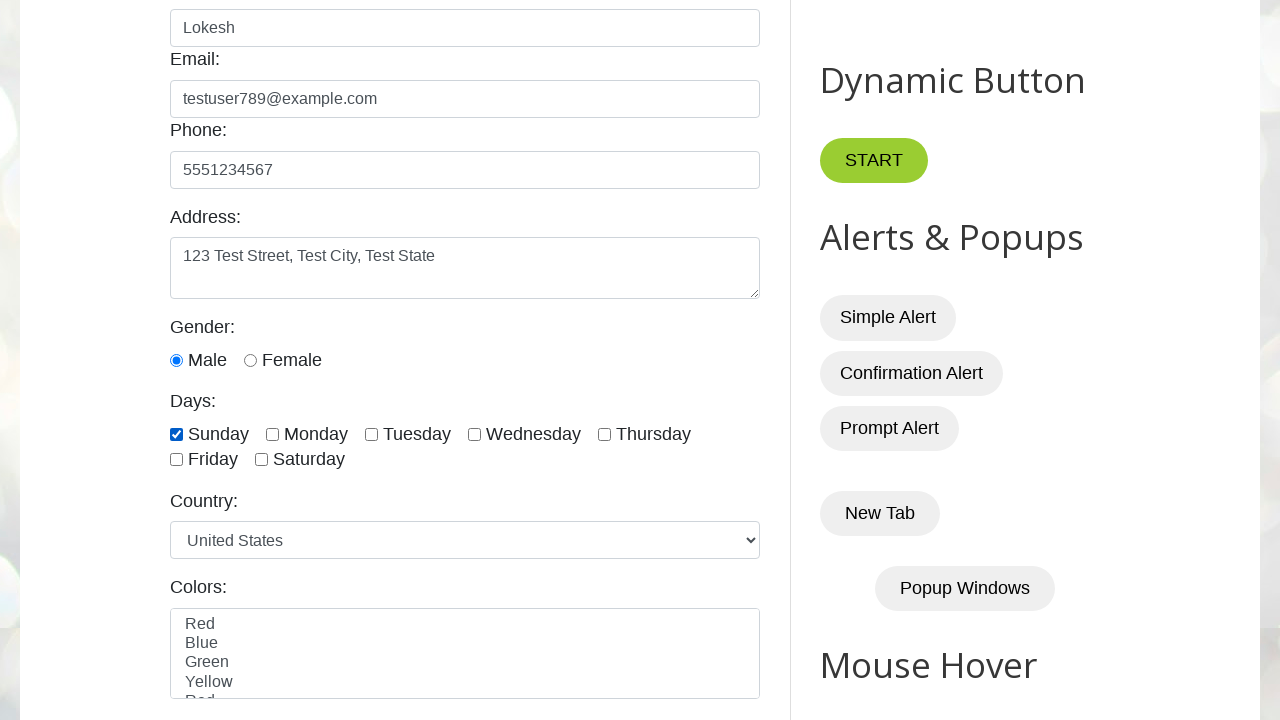

Checked Monday checkbox at (272, 434) on #monday
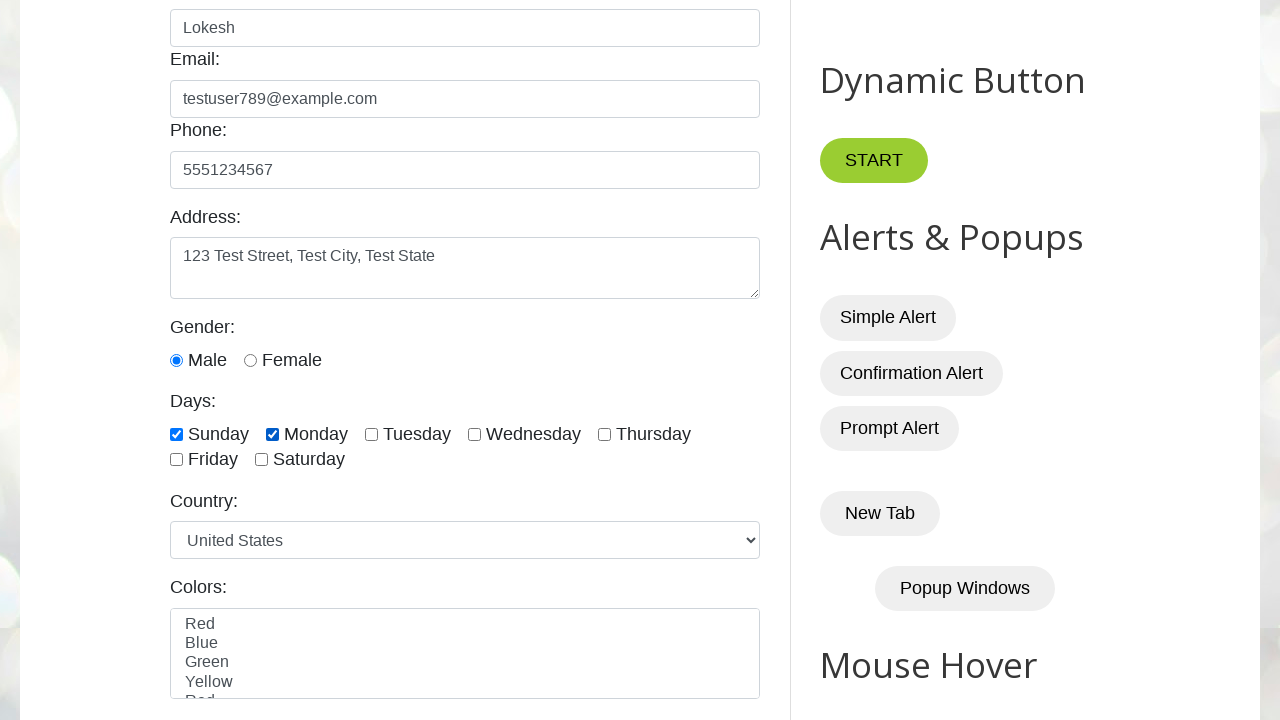

Selected 'United States' from country dropdown on #country
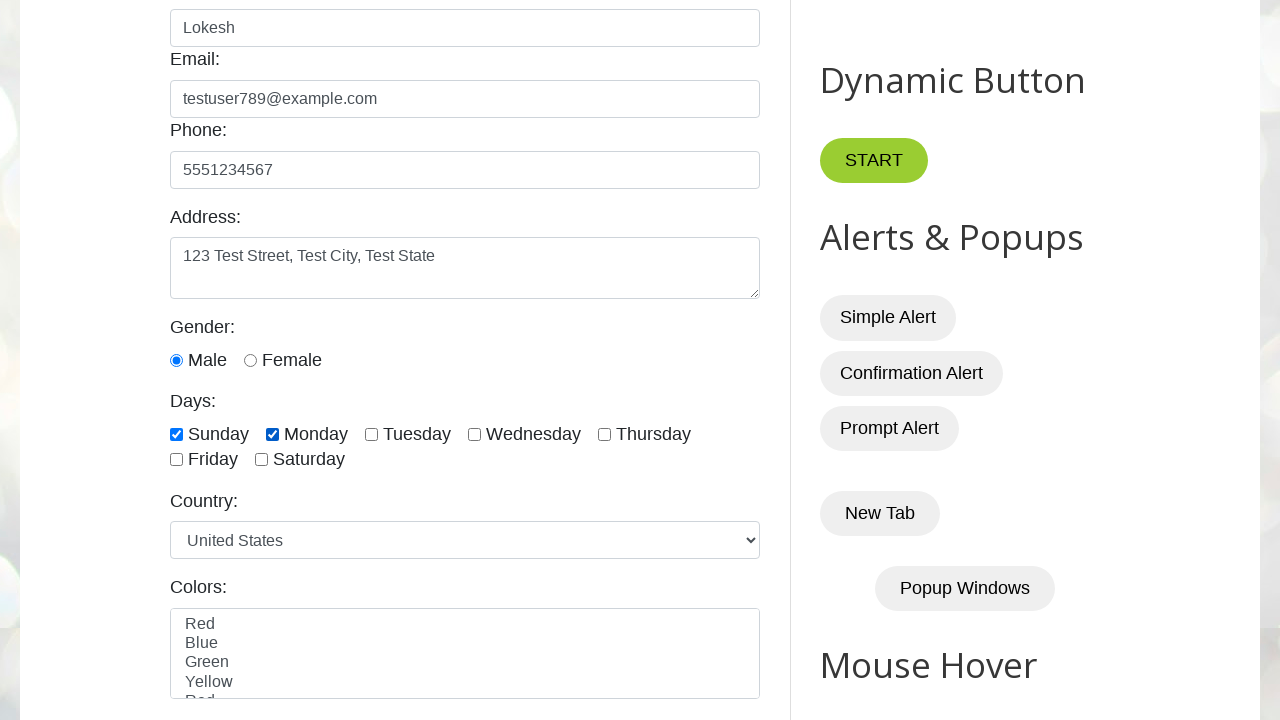

Selected 'blue' and 'red' from colors multi-select dropdown on #colors
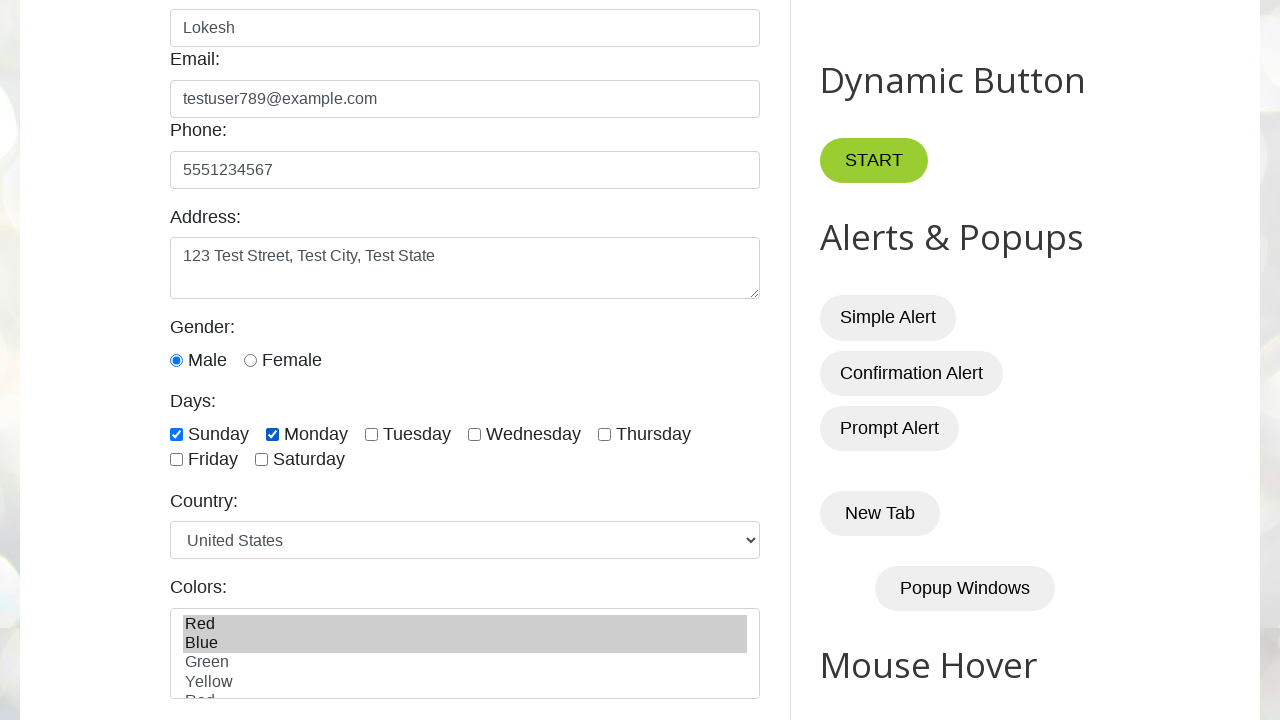

Filled date picker with '03/15/2024' on #datepicker
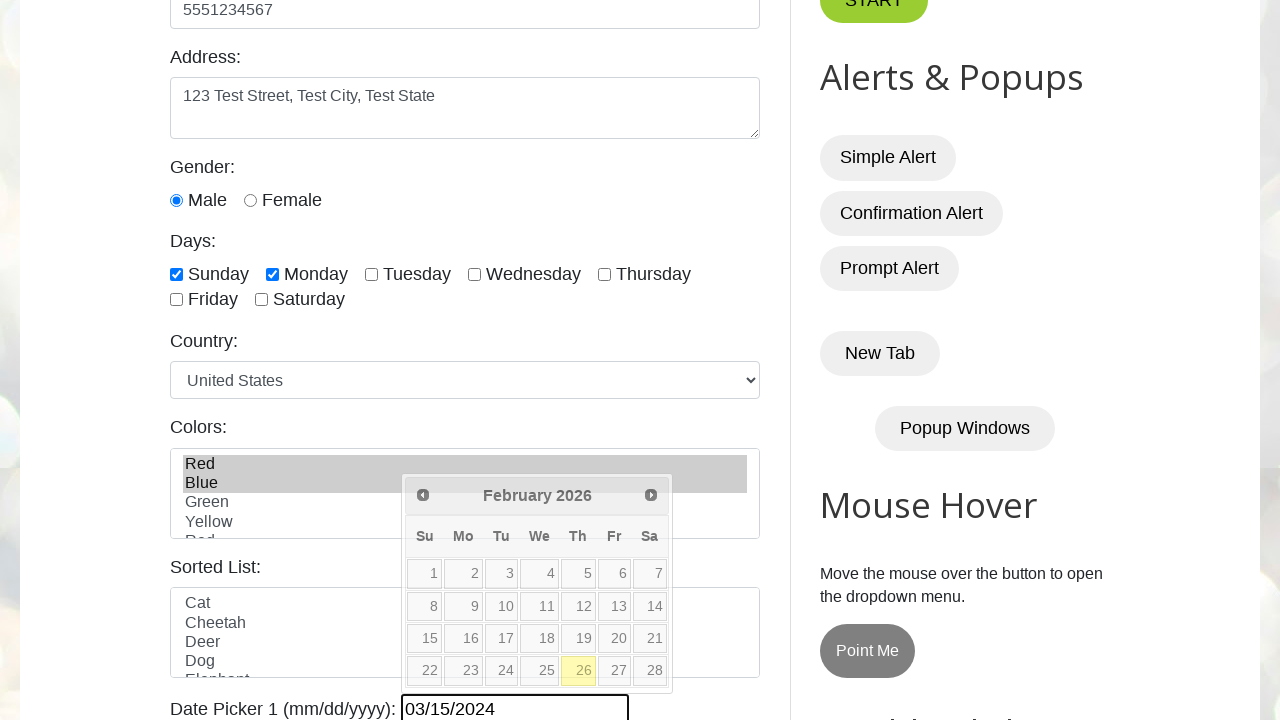

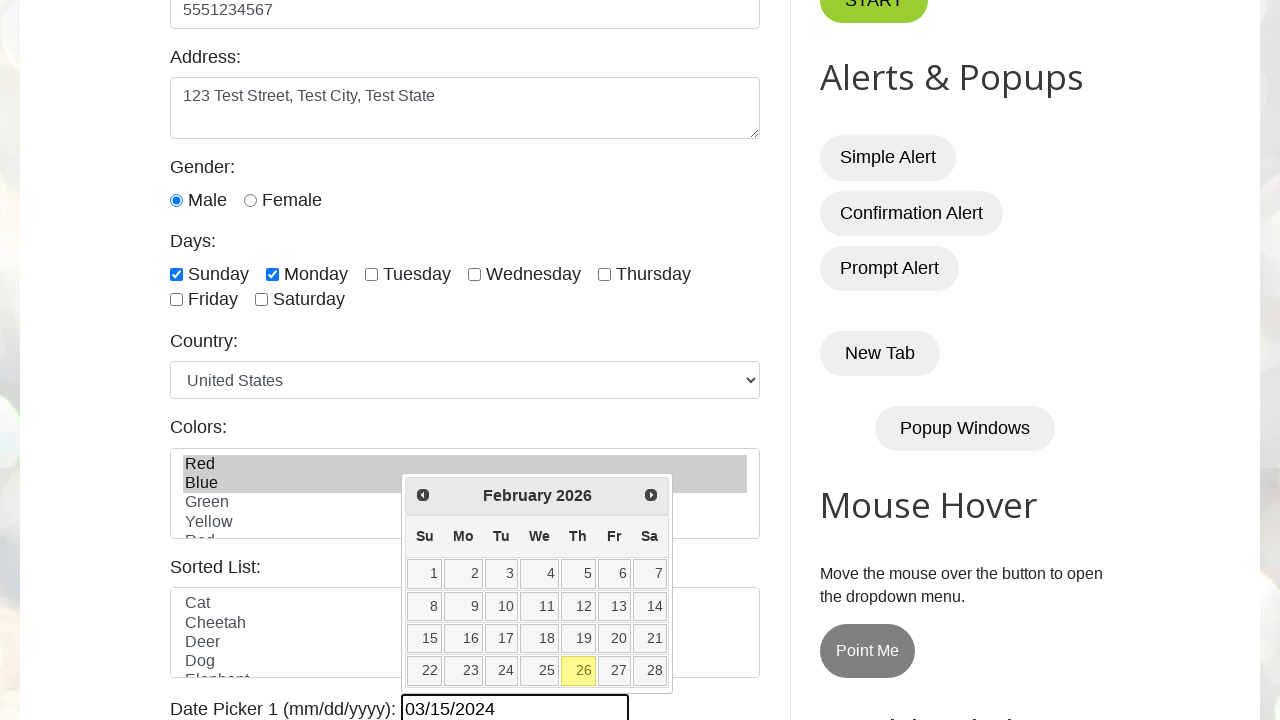